Tests clicking a link that opens a popup window on the omayo test blog website

Starting URL: http://omayo.blogspot.com/

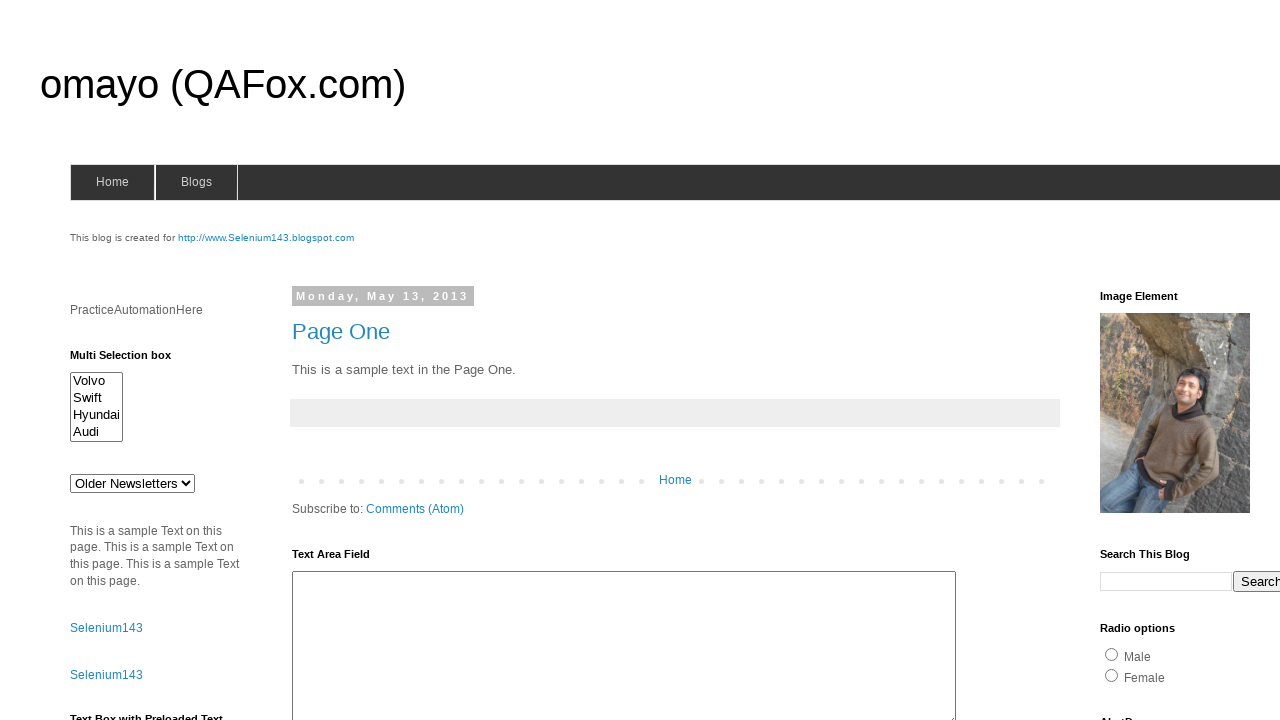

Clicked the 'Open a popup window' link on omayo test blog at (132, 360) on text=Open a popup window
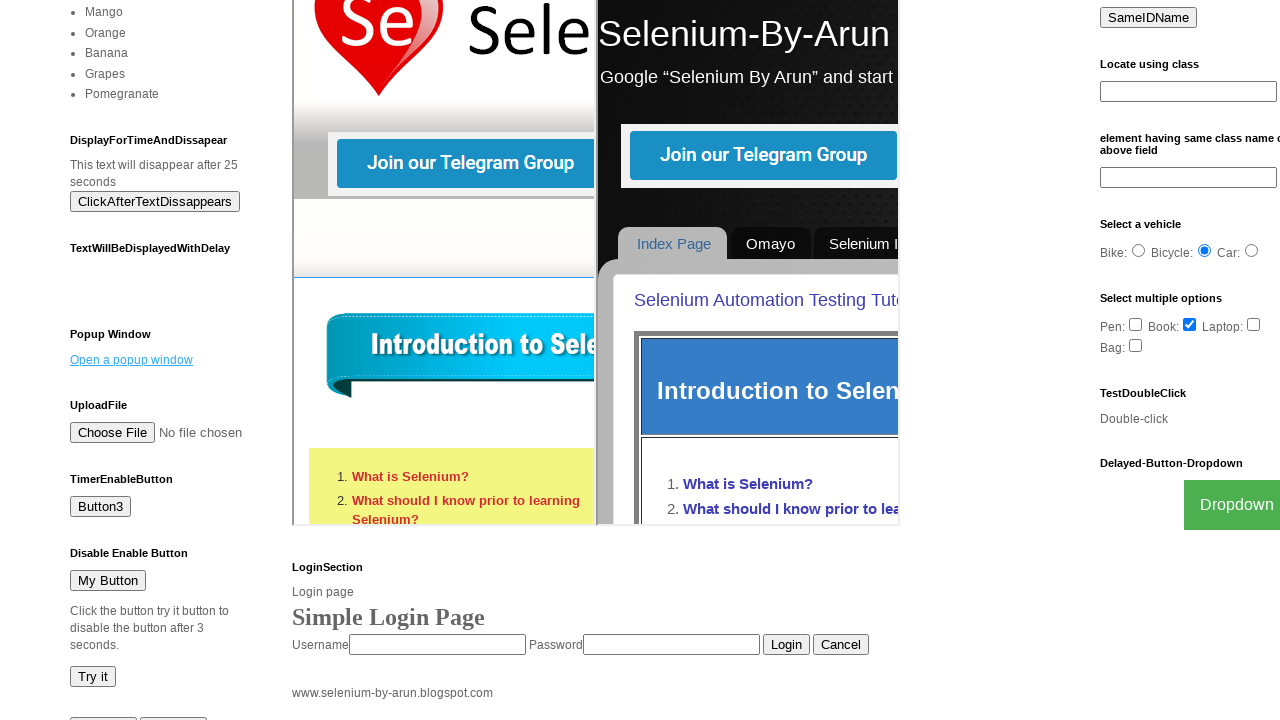

Waited 2 seconds for popup window to appear
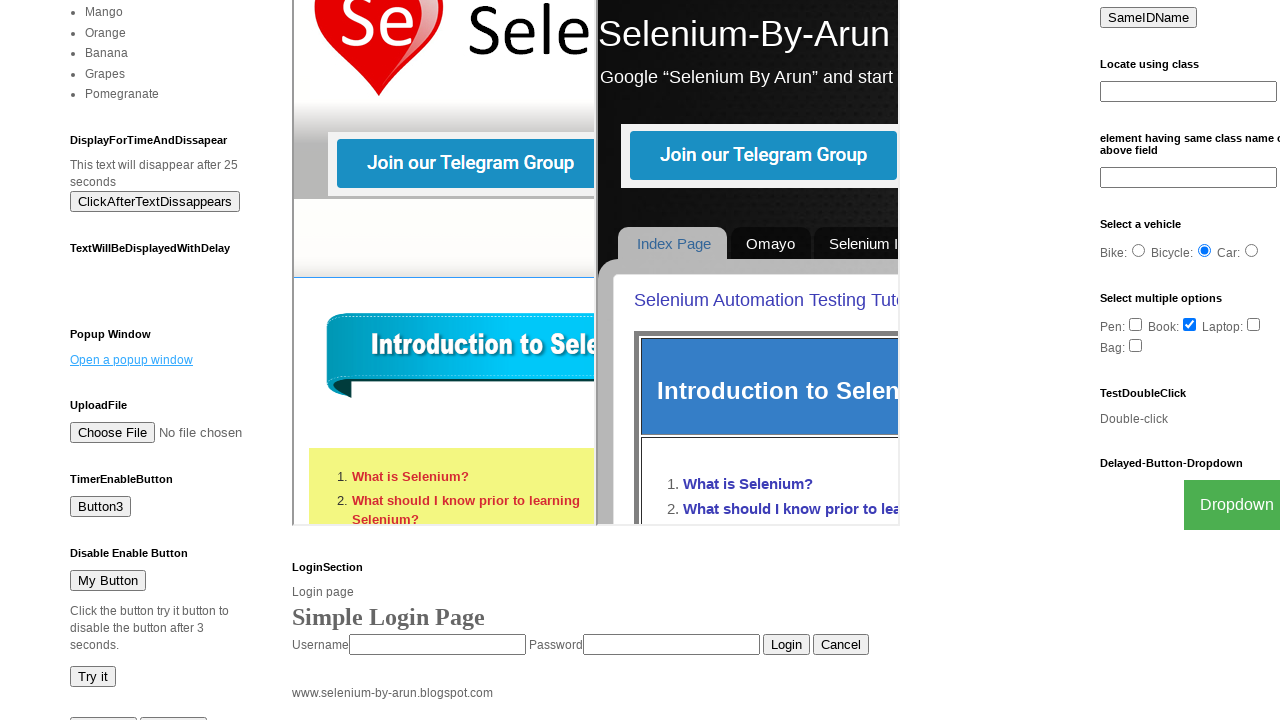

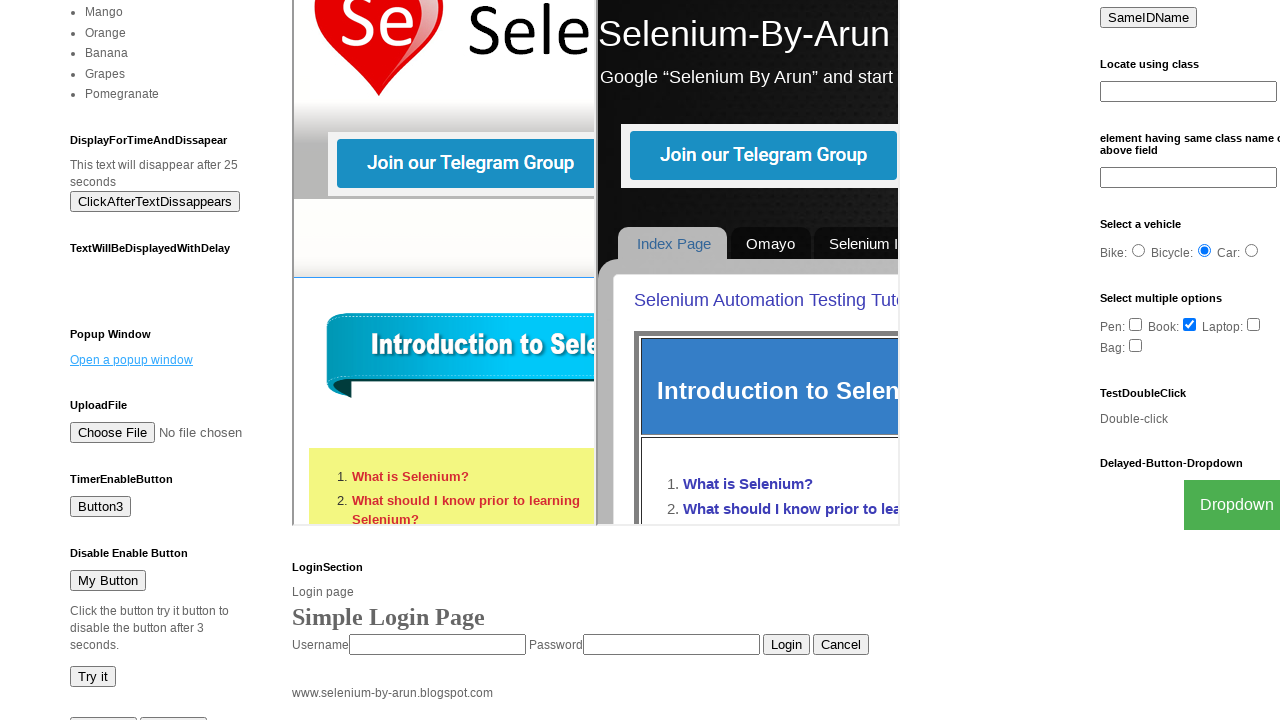